Waits for price to reach $100, clicks book button, solves a math problem and submits the answer

Starting URL: https://suninjuly.github.io/explicit_wait2.html

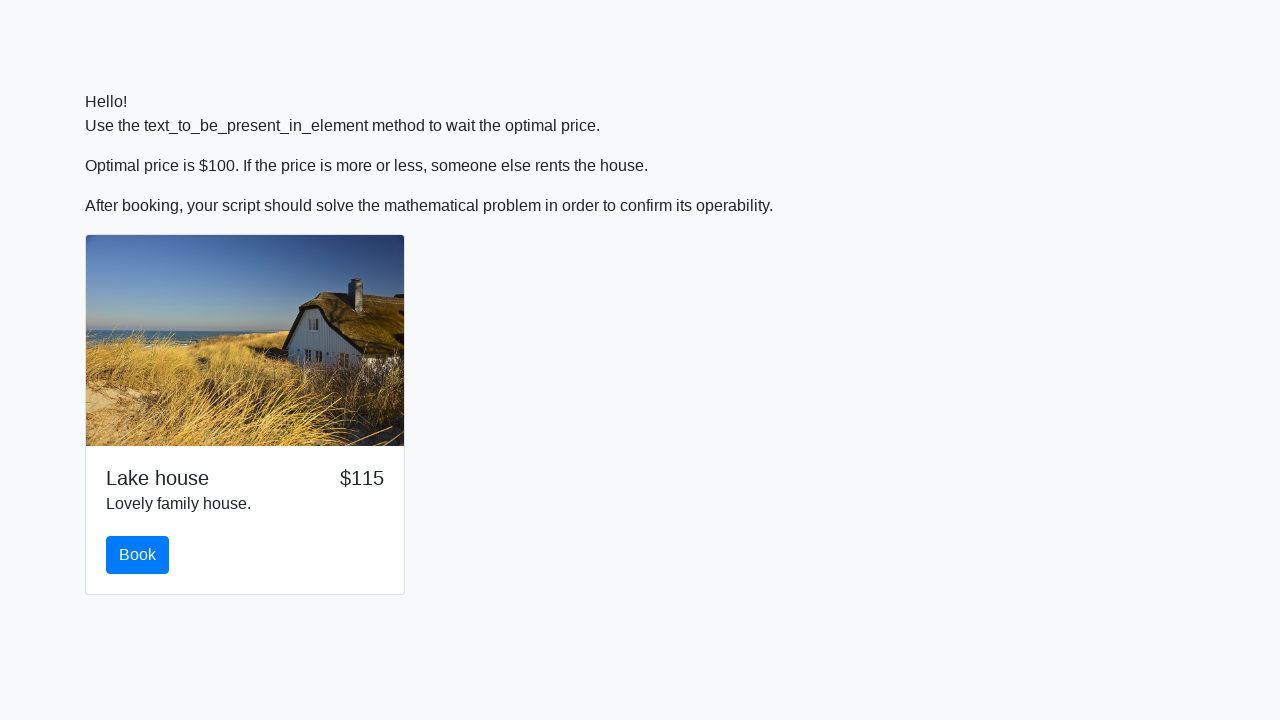

Waited for price to reach $100
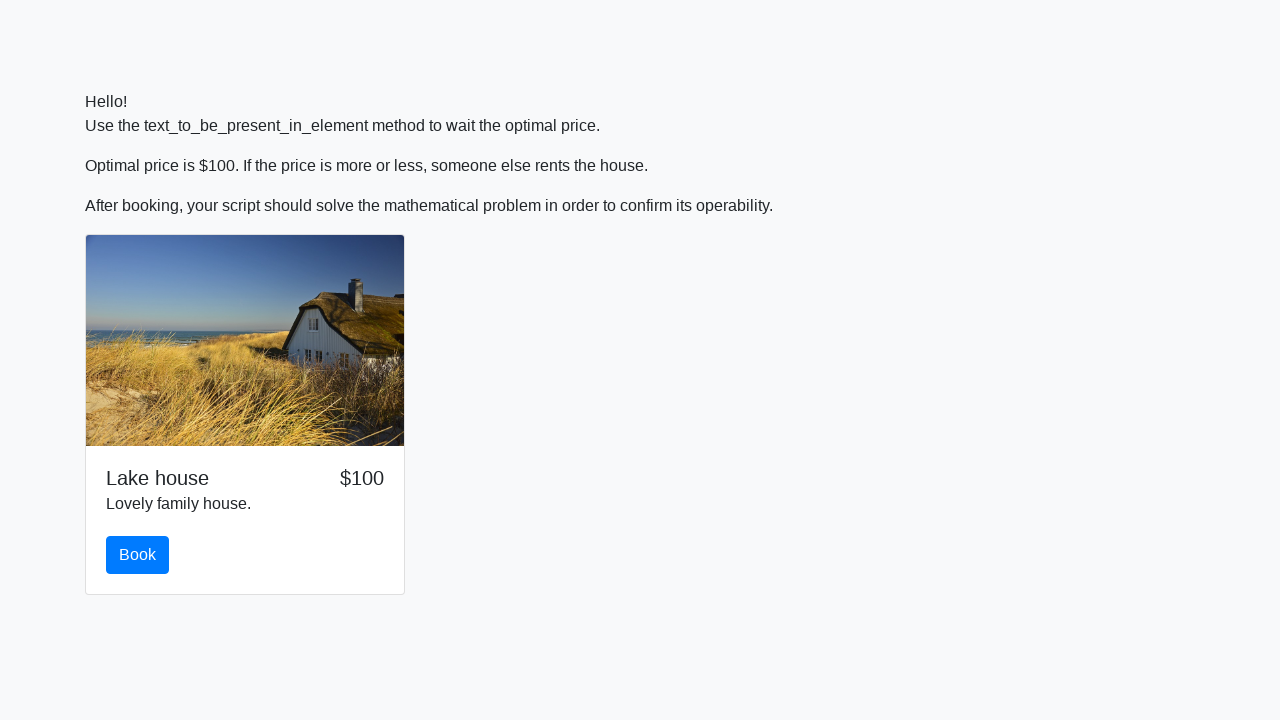

Clicked book button at (138, 555) on #book
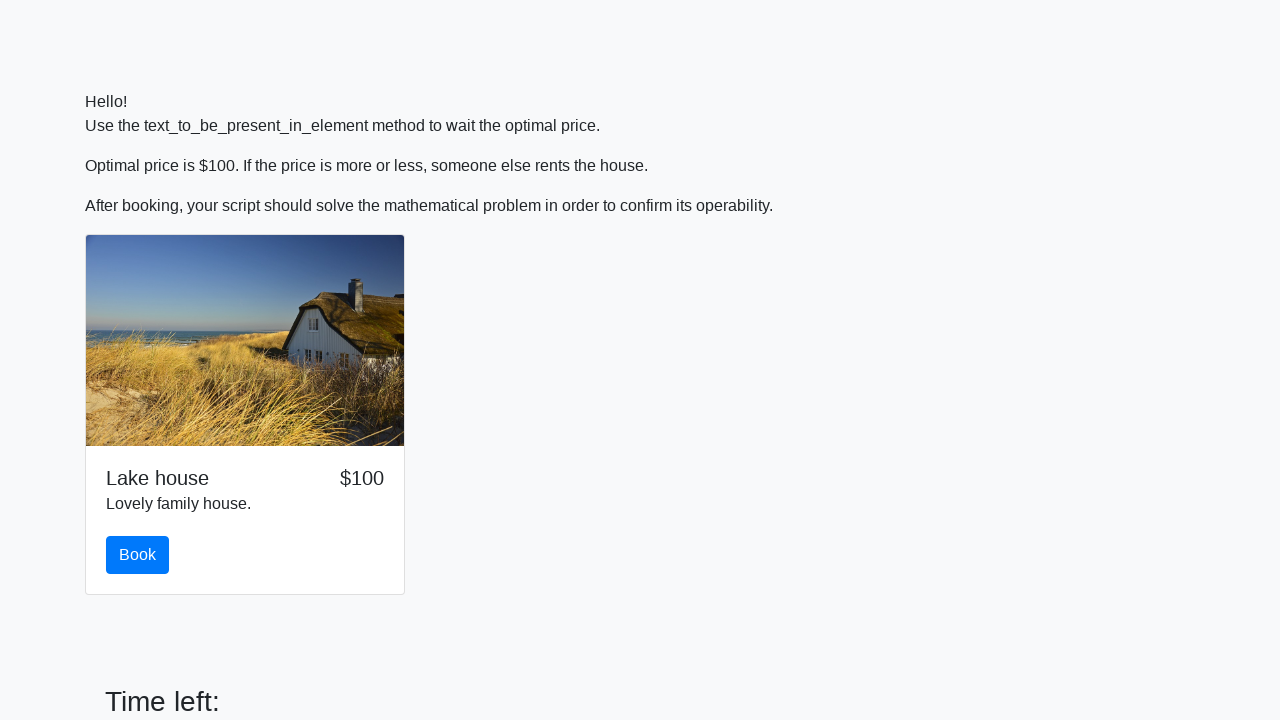

Retrieved input value: 200
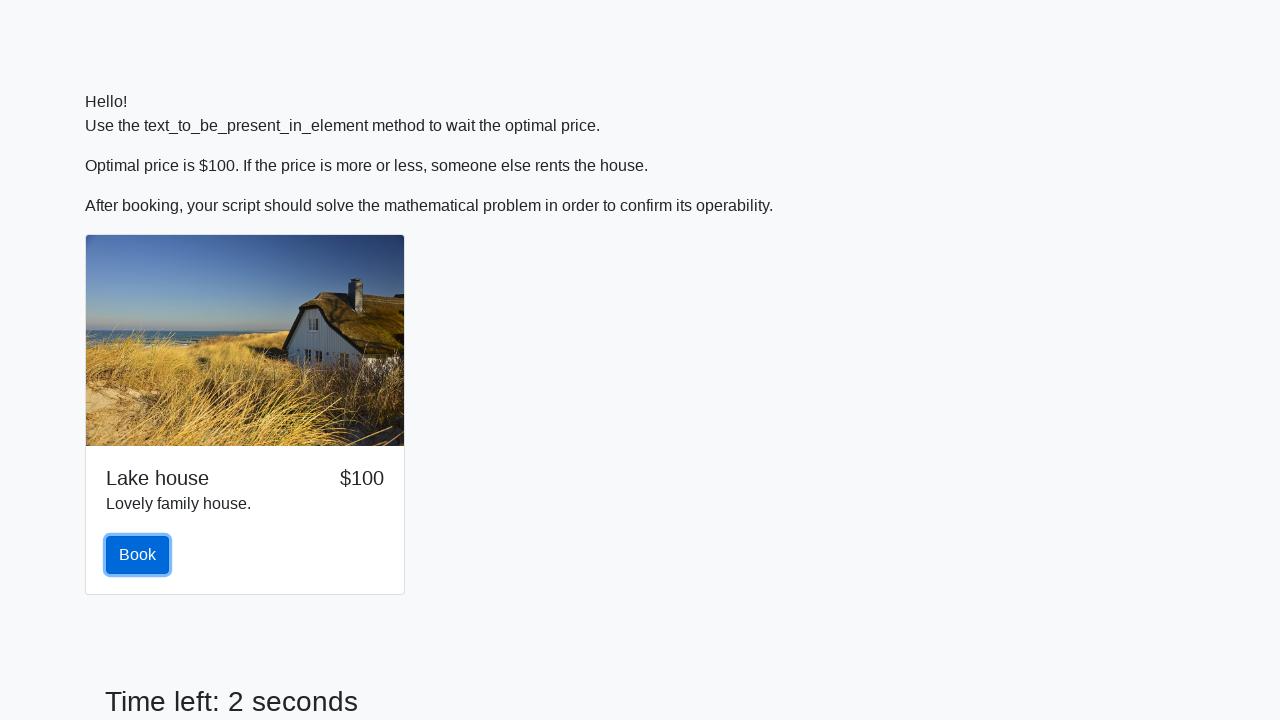

Calculated answer: 2.3494274153094987
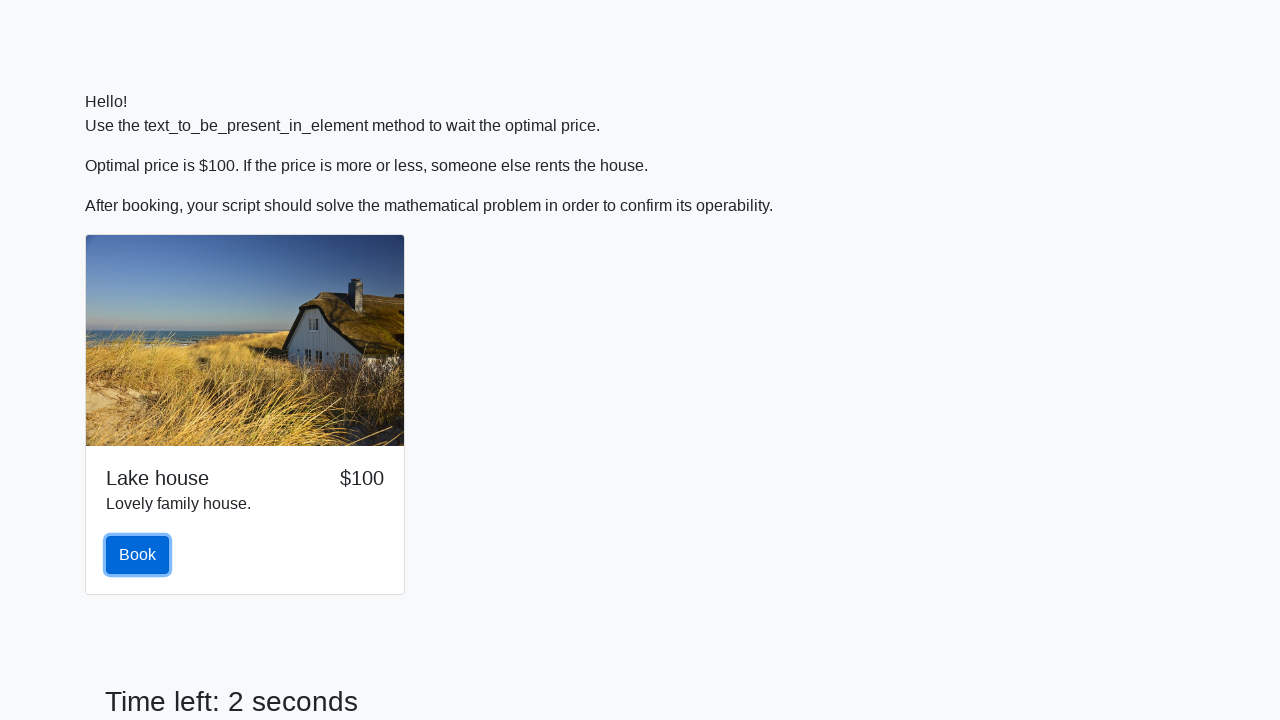

Filled answer field with calculated value on #answer
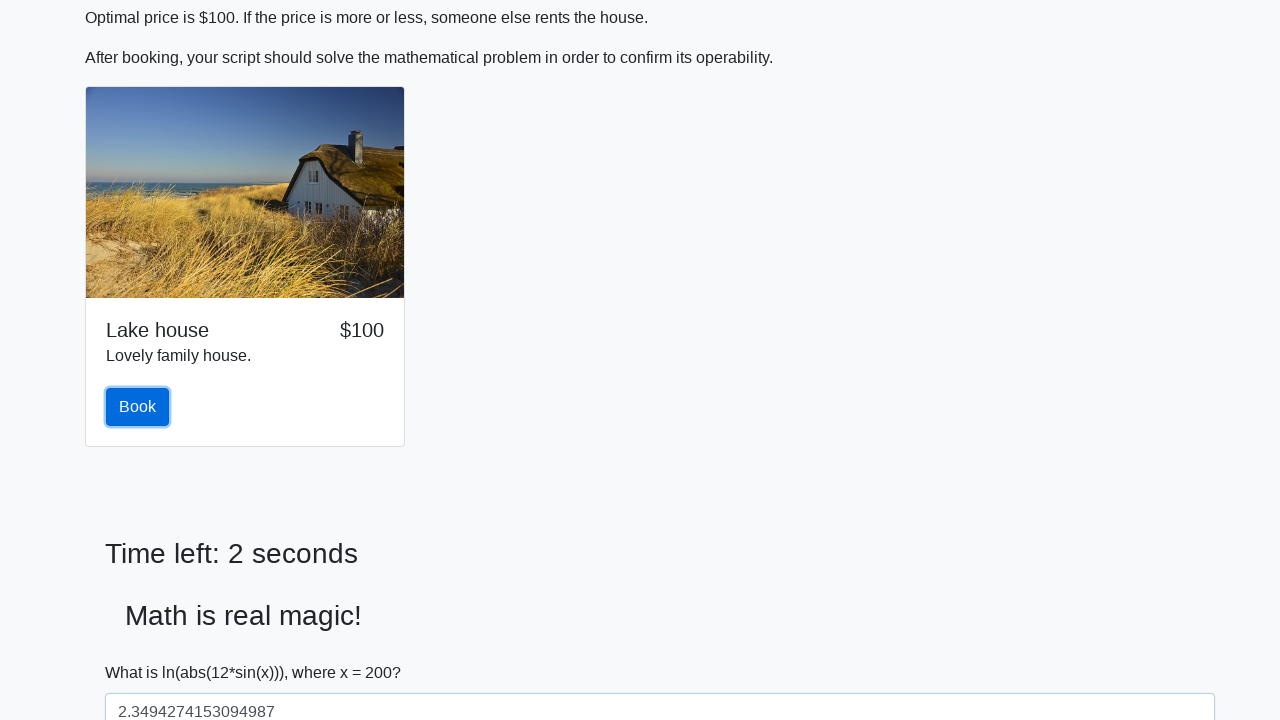

Clicked submit button at (143, 651) on button[type='submit']
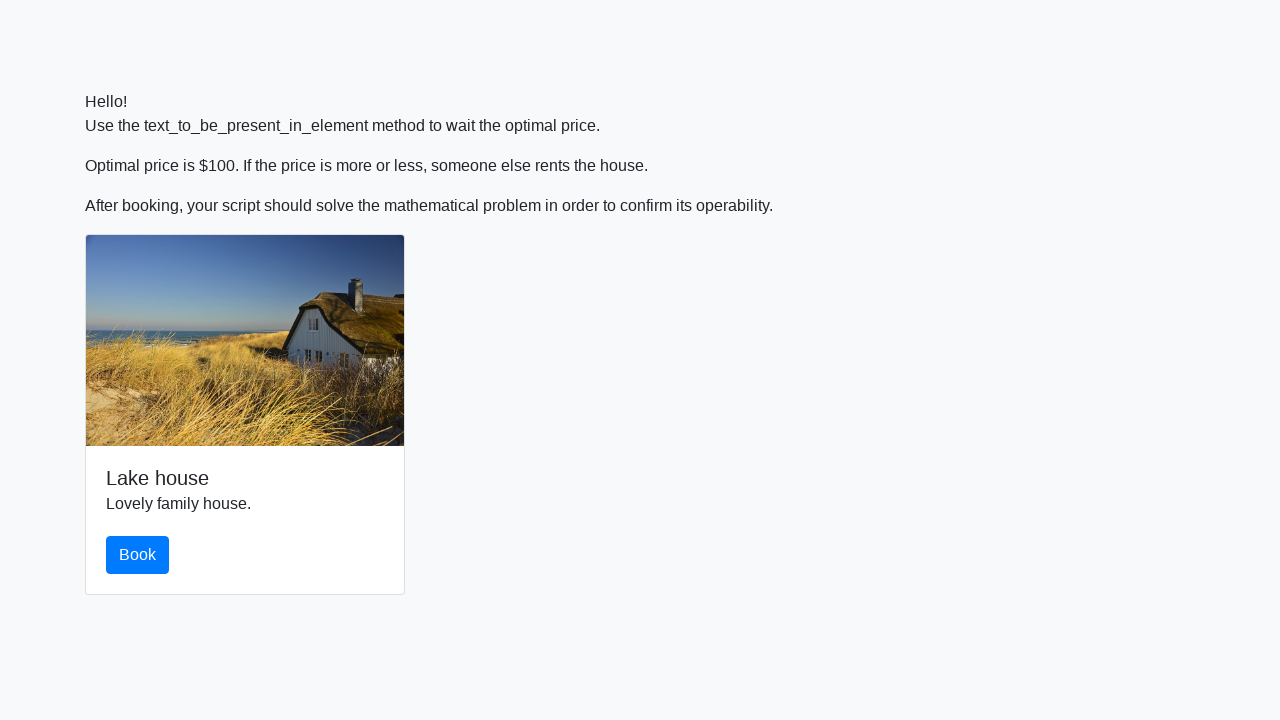

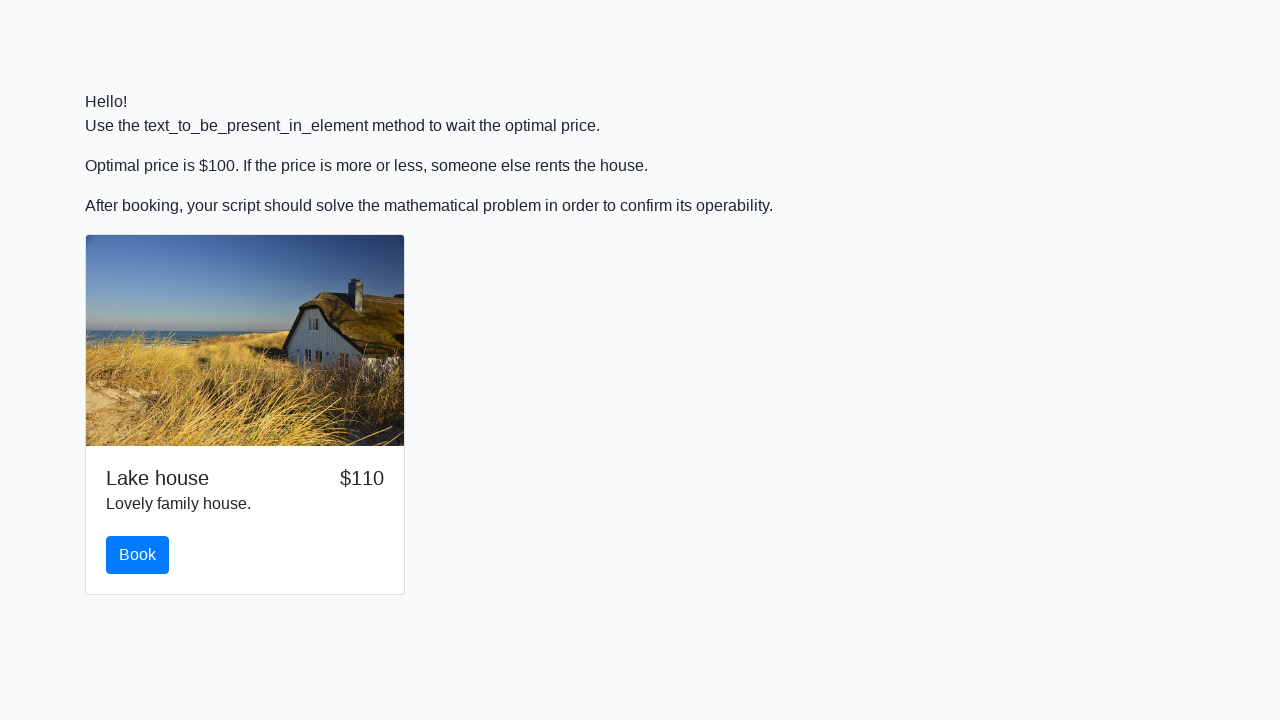